Selects an option from a dropdown by index

Starting URL: https://testcenter.techproeducation.com/index.php?page=dropdown

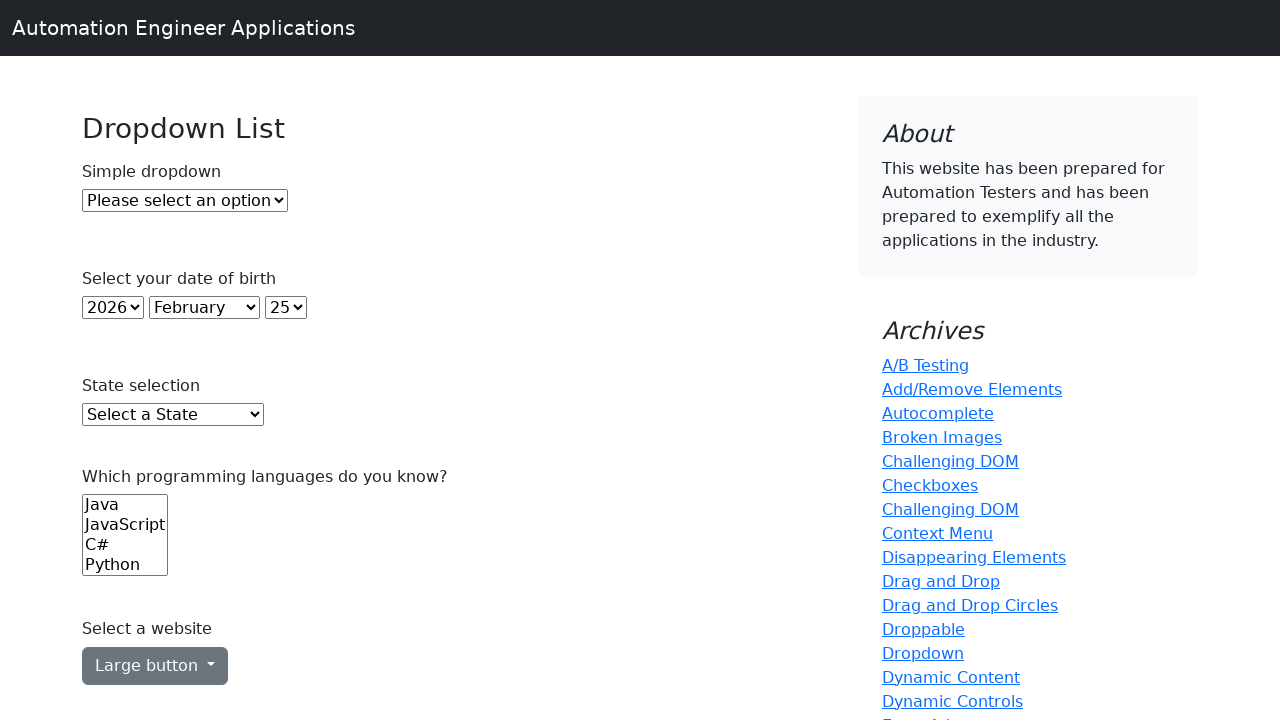

Navigated to dropdown test page
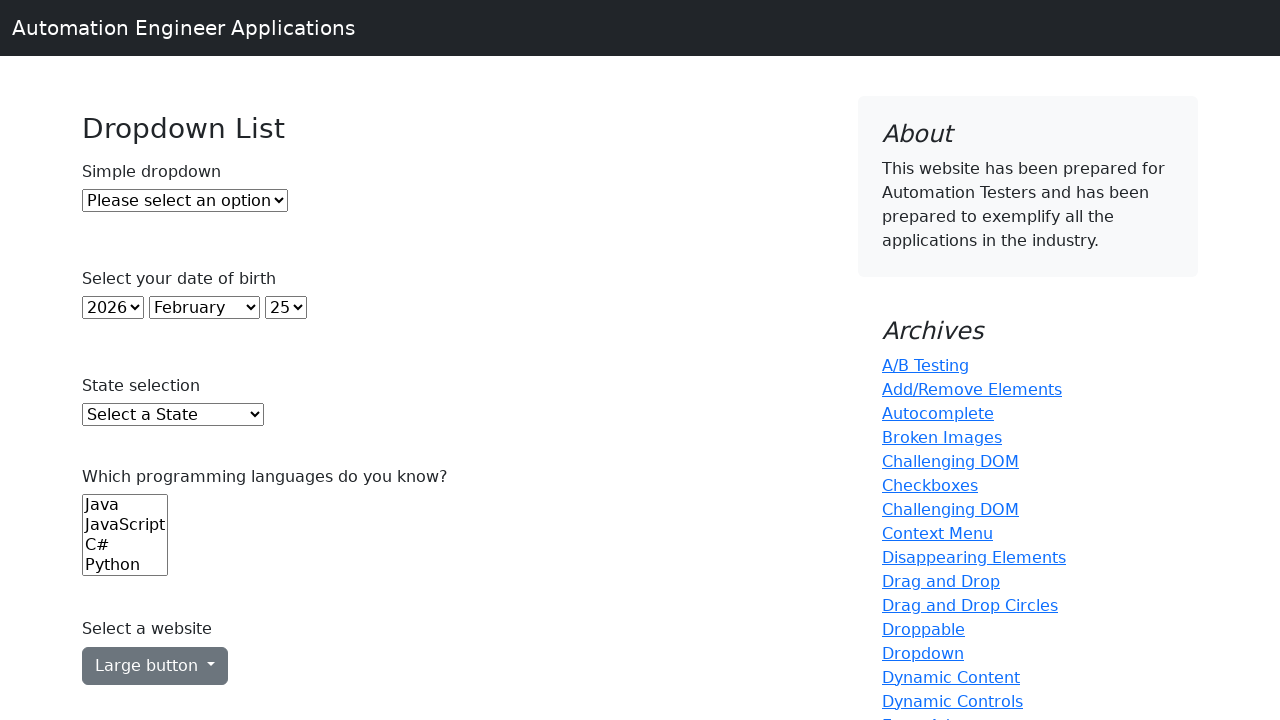

Located the dropdown element
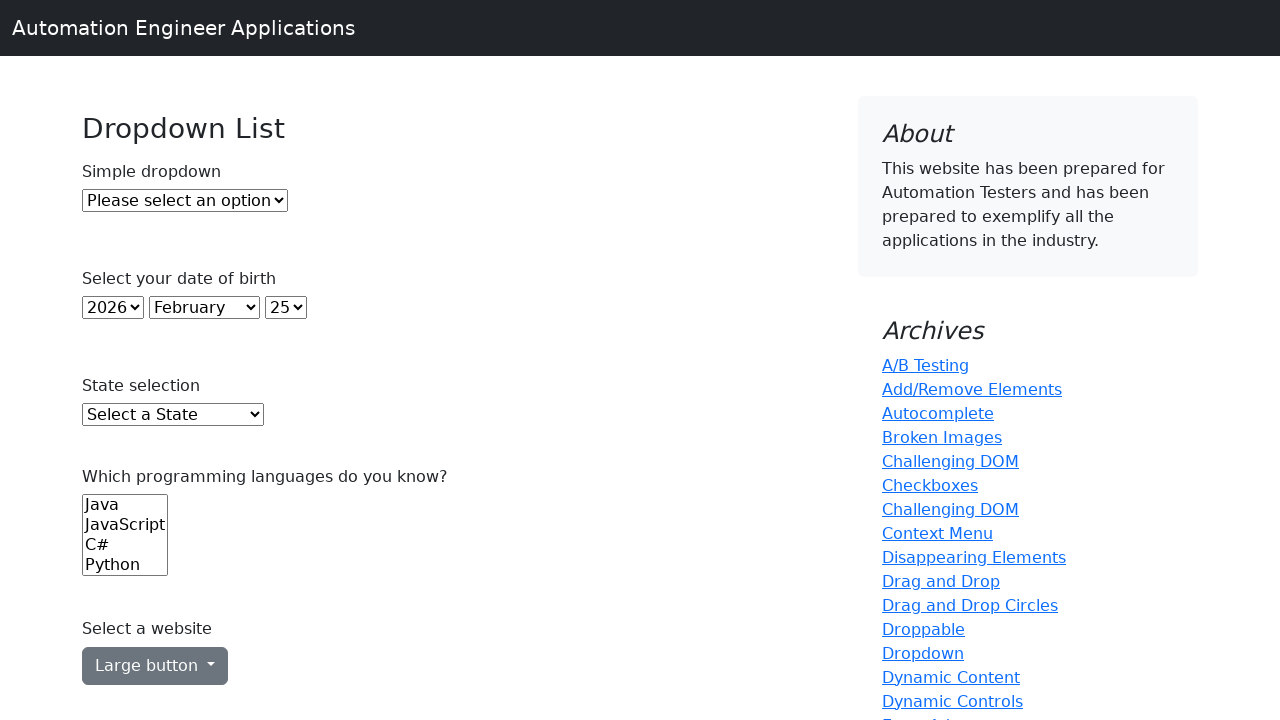

Selected option at index 1 from the dropdown on #dropdown
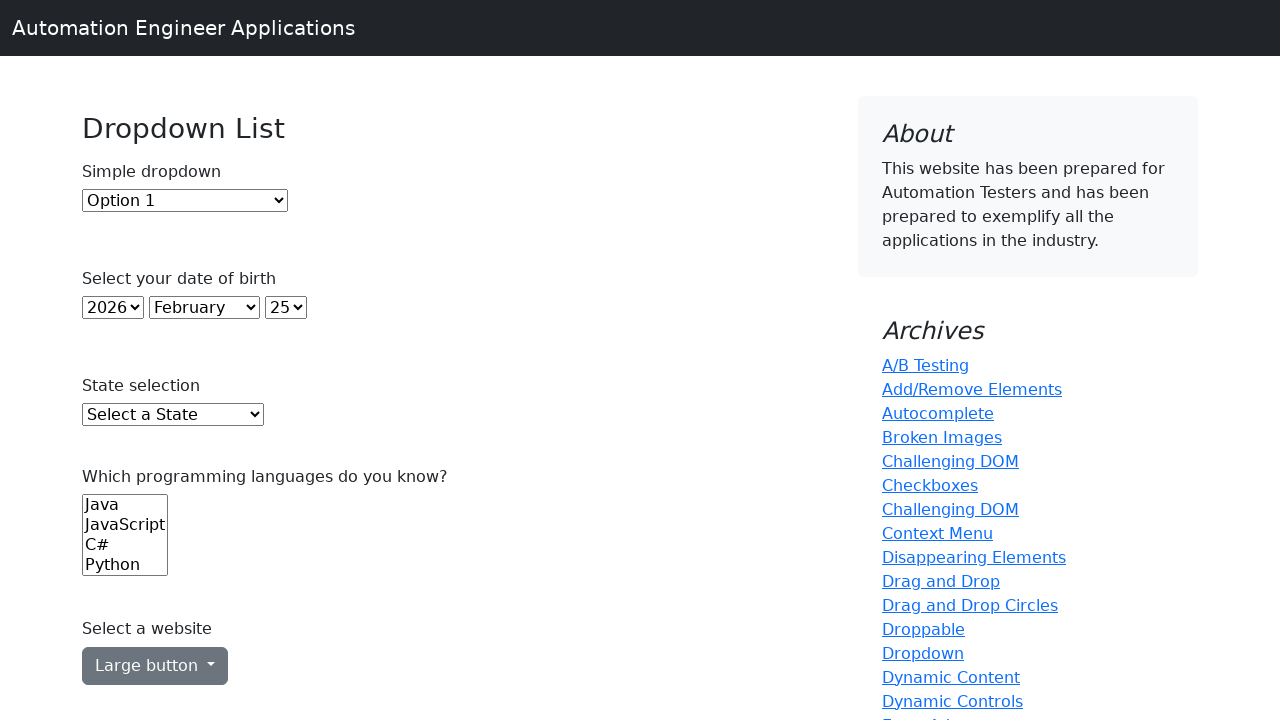

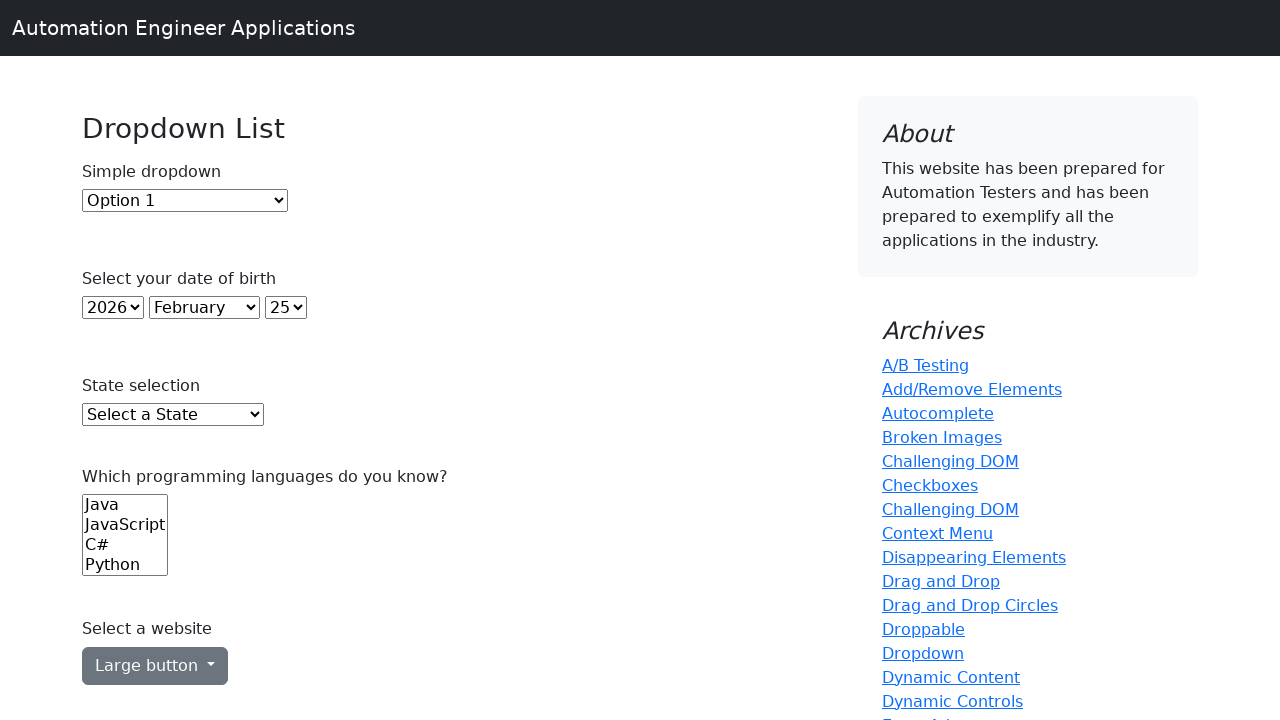